Tests drag and drop functionality by dragging an element and dropping it onto a target element

Starting URL: https://jqueryui.com/resources/demos/droppable/default.html

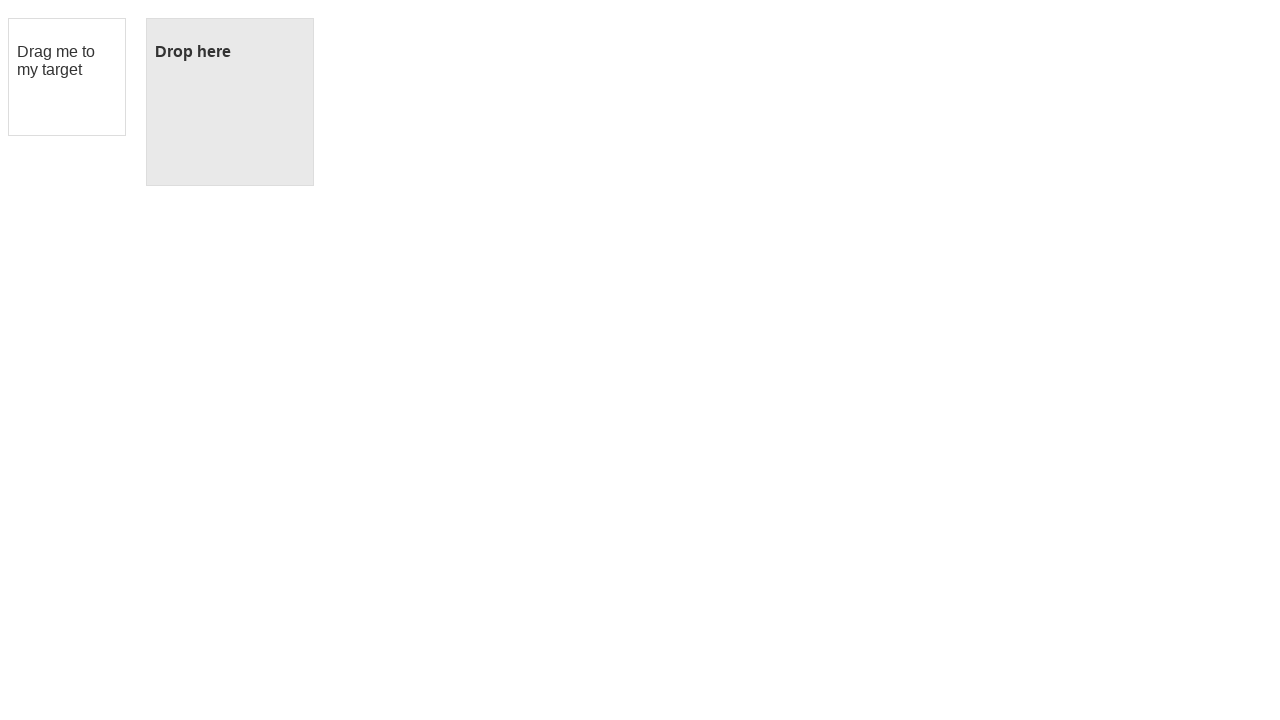

Located the draggable element with id 'draggable'
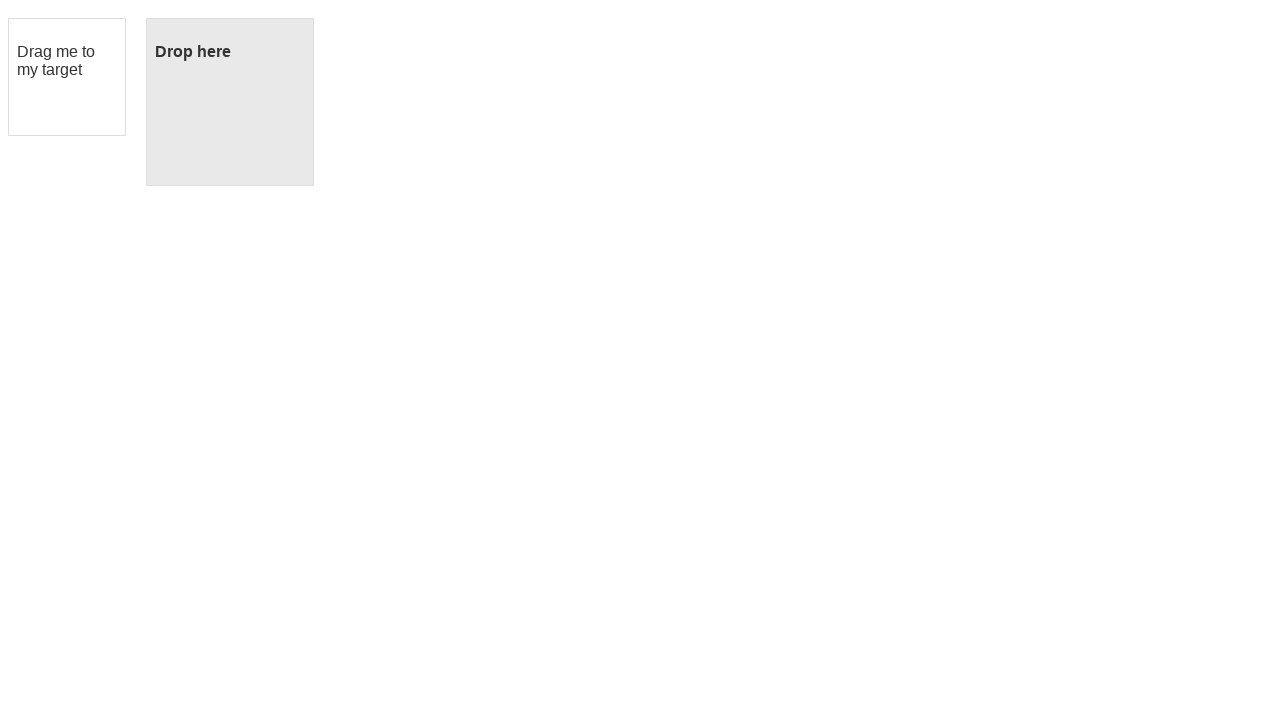

Located the droppable target element with id 'droppable'
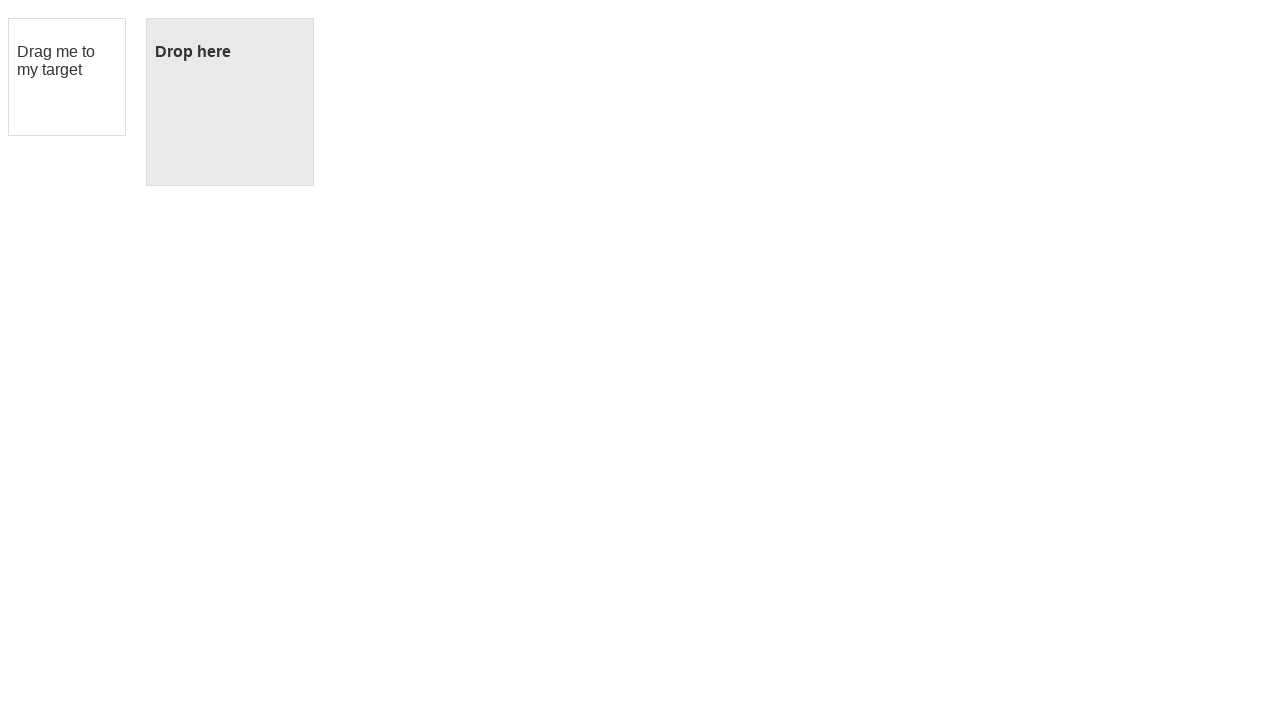

Successfully dragged the draggable element onto the droppable target at (230, 102)
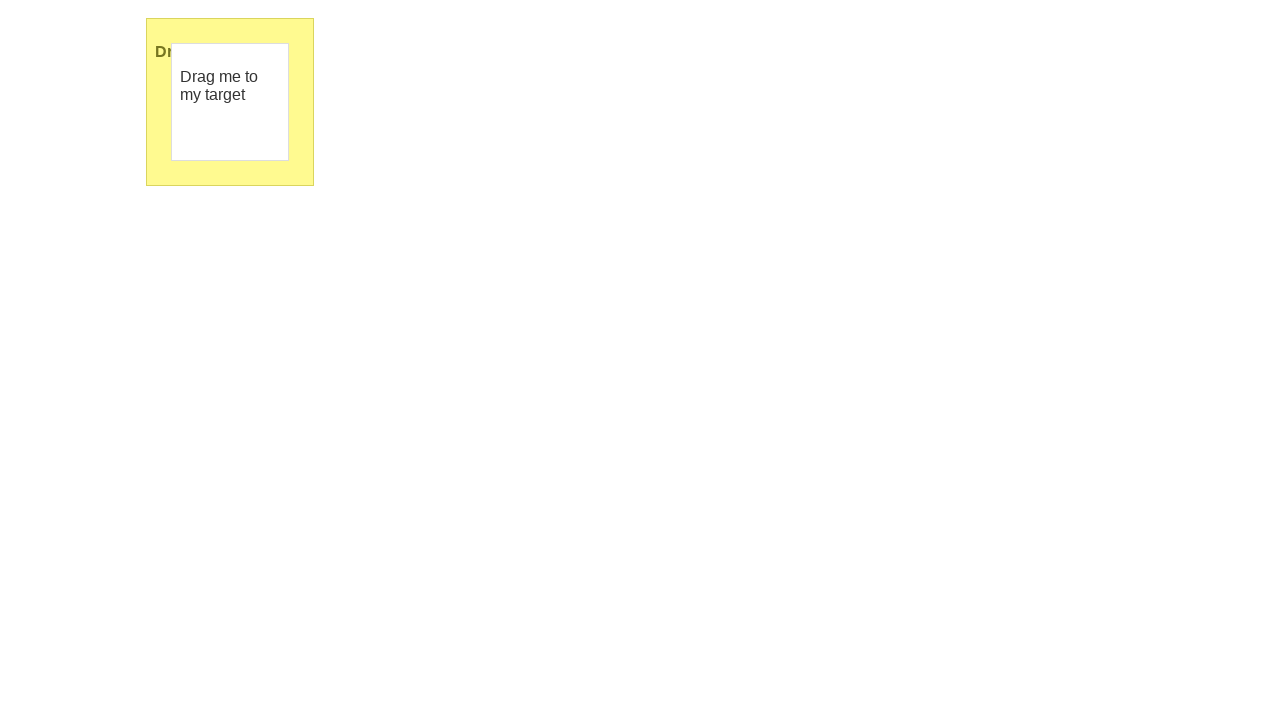

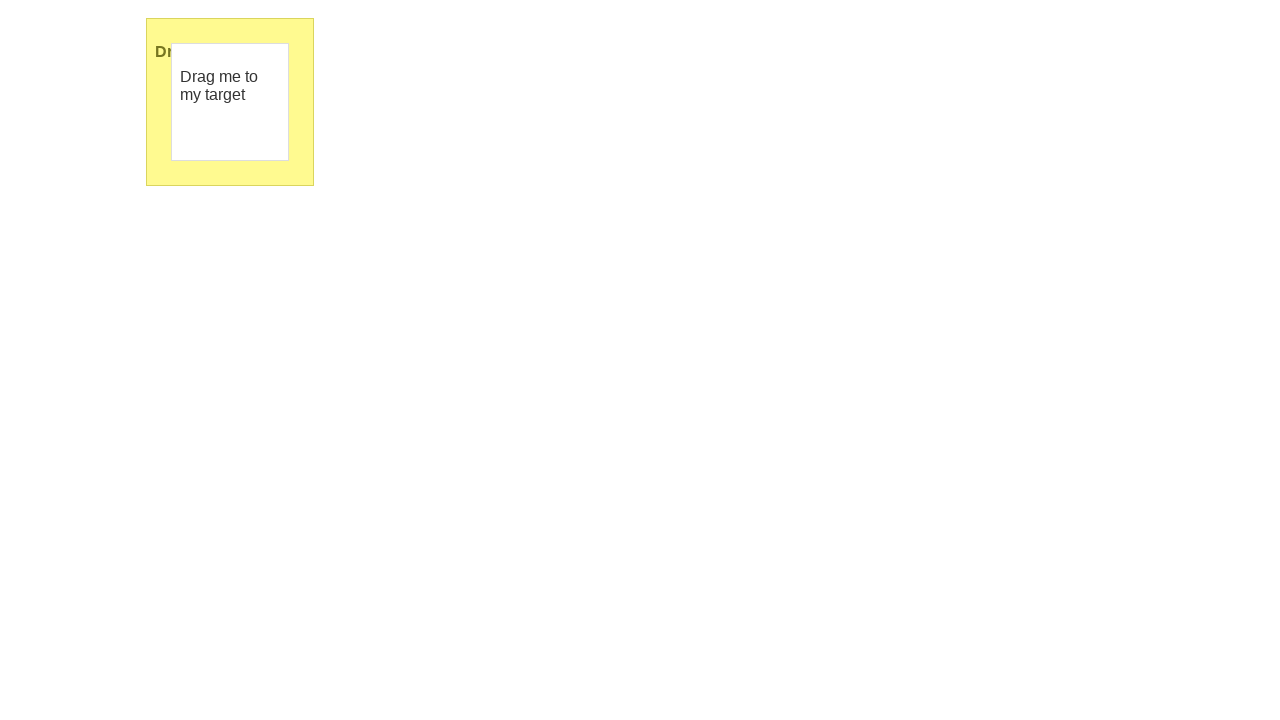